Tests a dropdown element by retrieving all options and verifying if they are sorted alphabetically

Starting URL: https://testautomationpractice.blogspot.com/

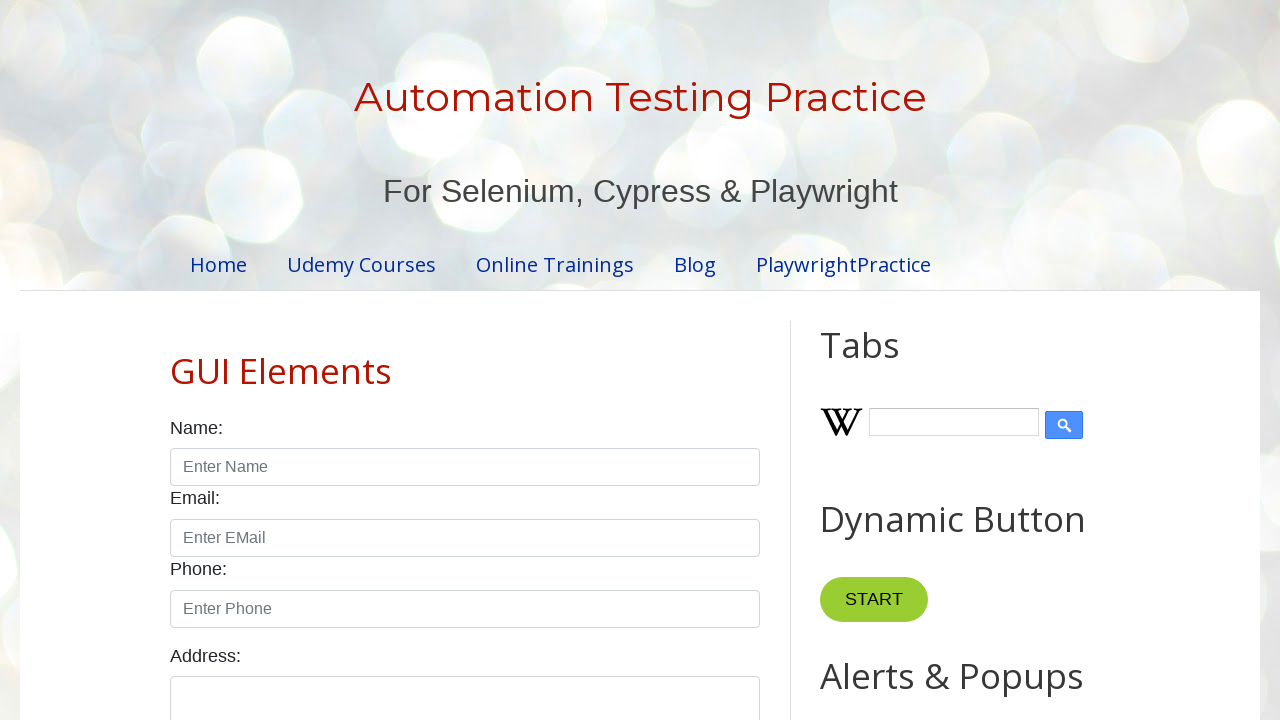

Navigated to test automation practice page
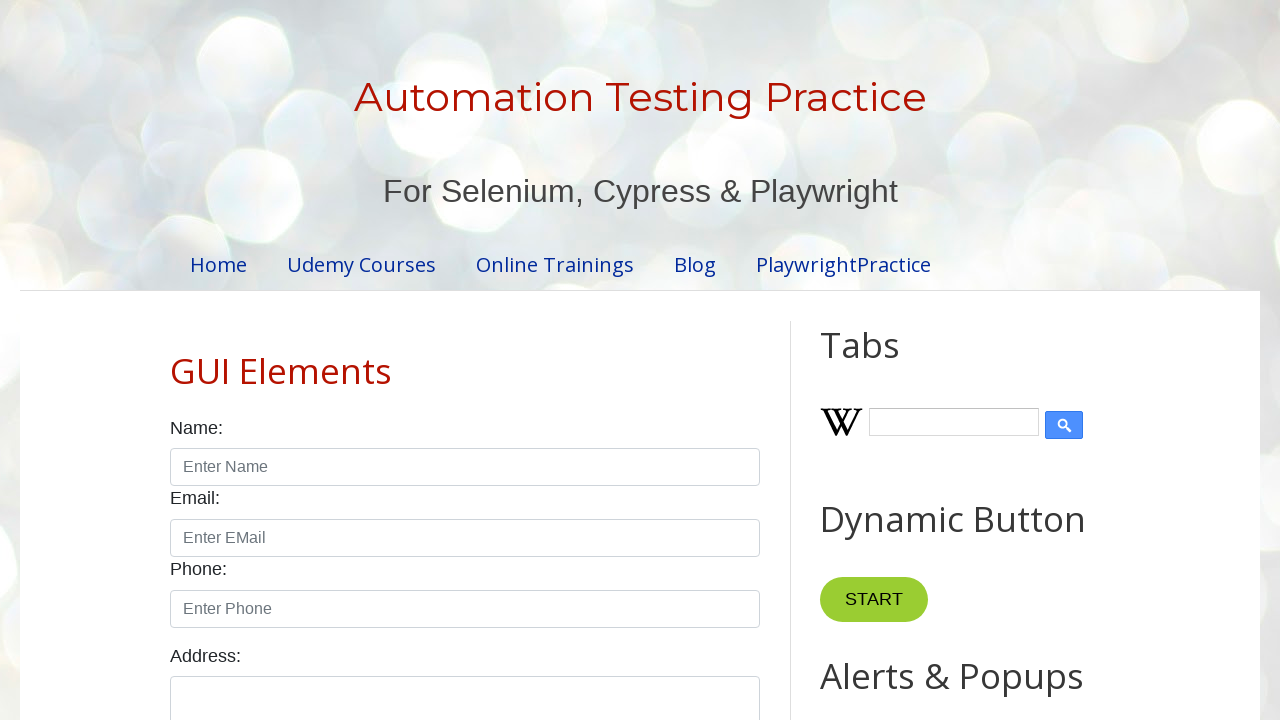

Dropdown element #animals is present and ready
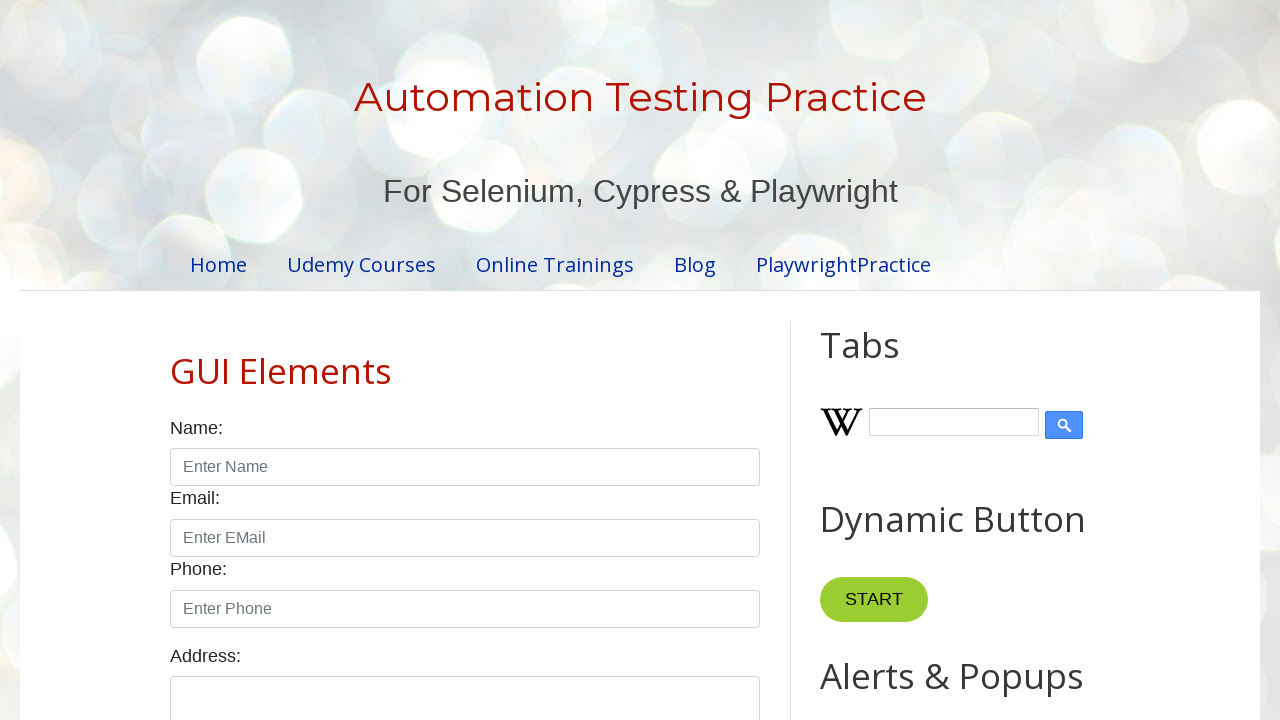

Retrieved all options from the dropdown
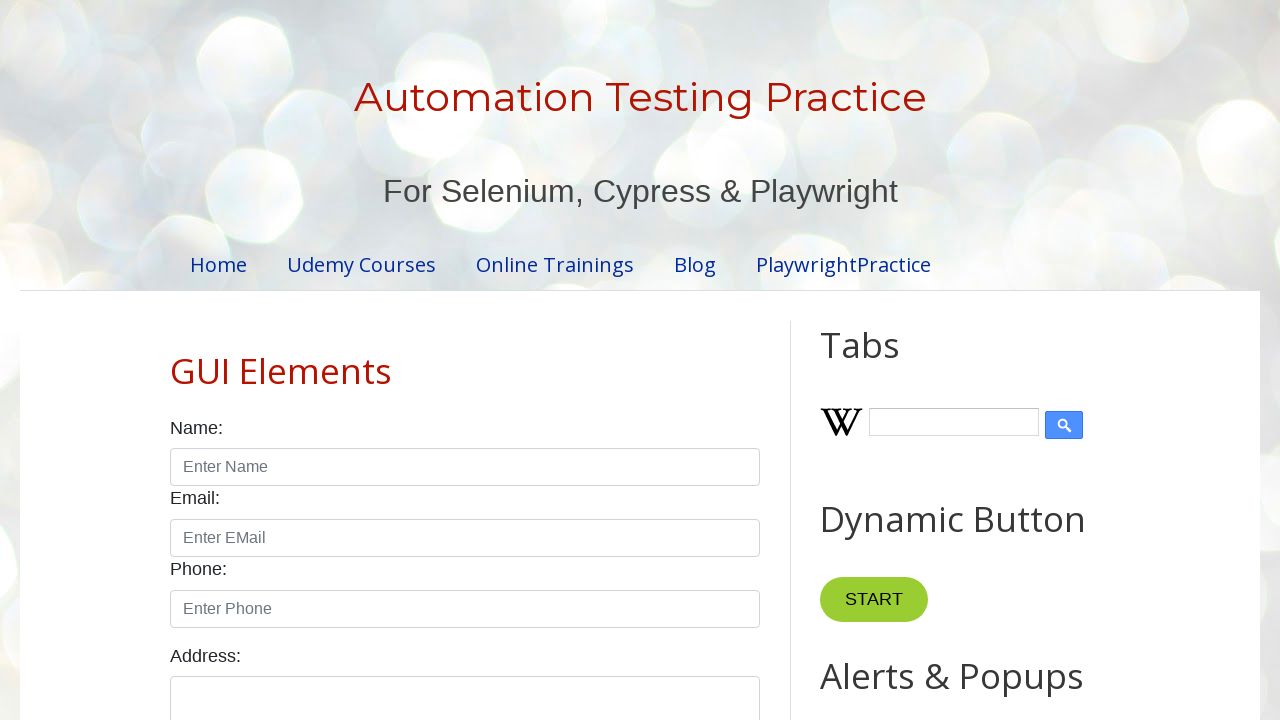

Extracted text from 10 dropdown options
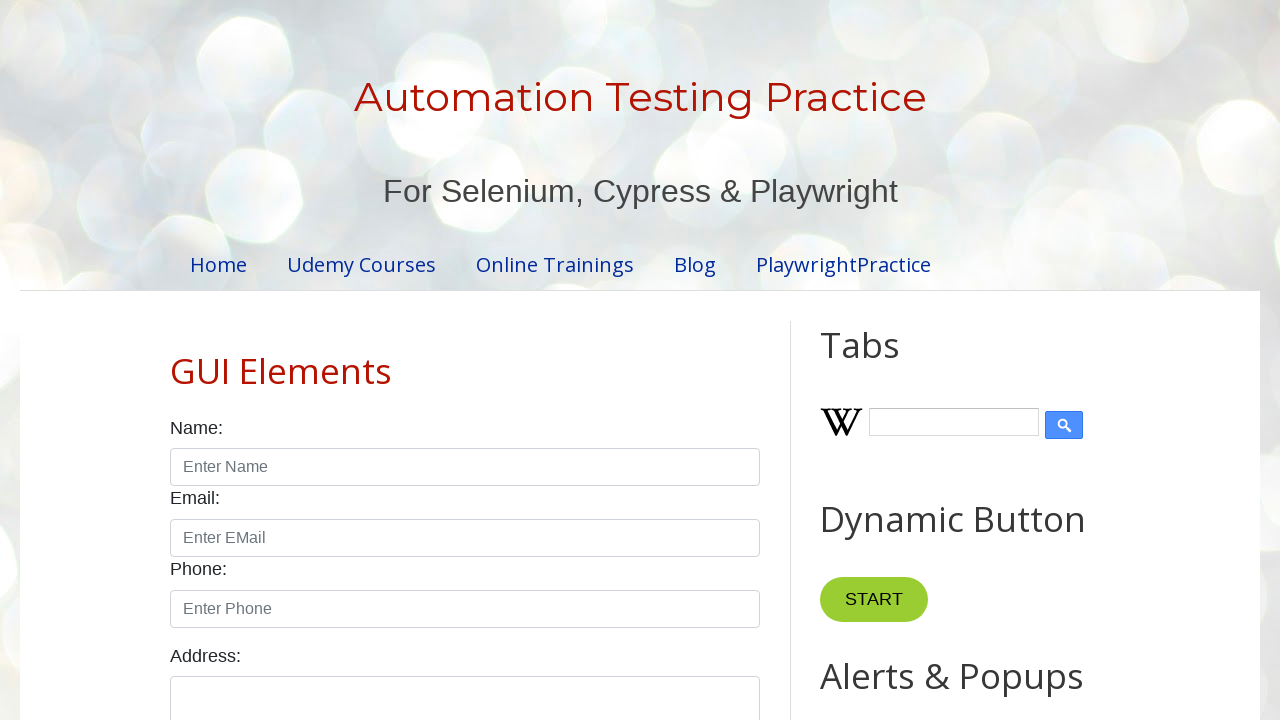

Created sorted copy of dropdown options for comparison
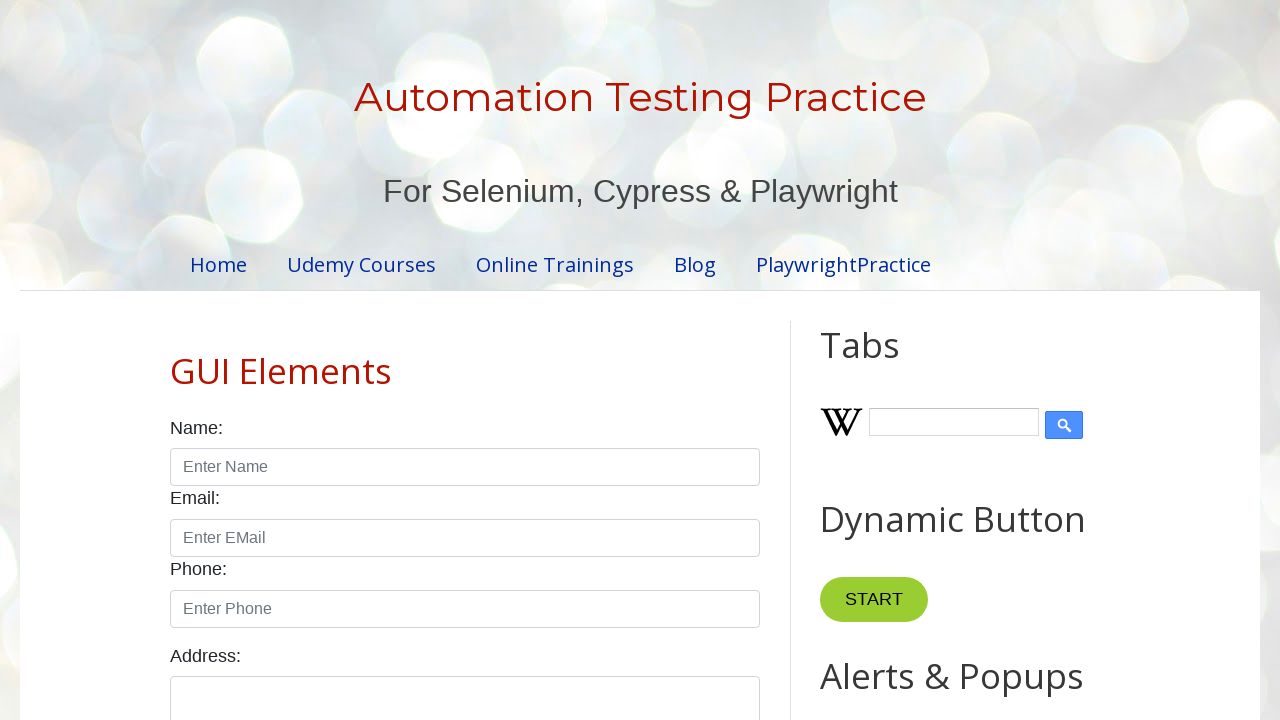

Verified: Dropdown options are sorted alphabetically
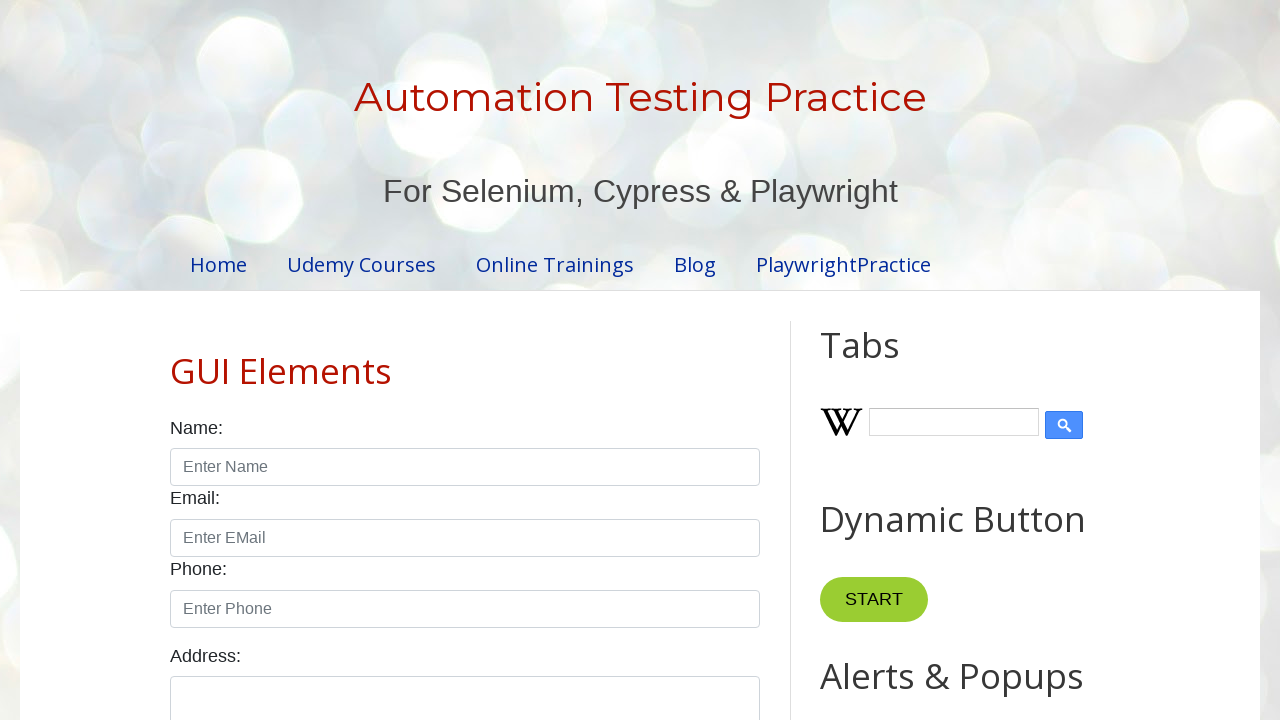

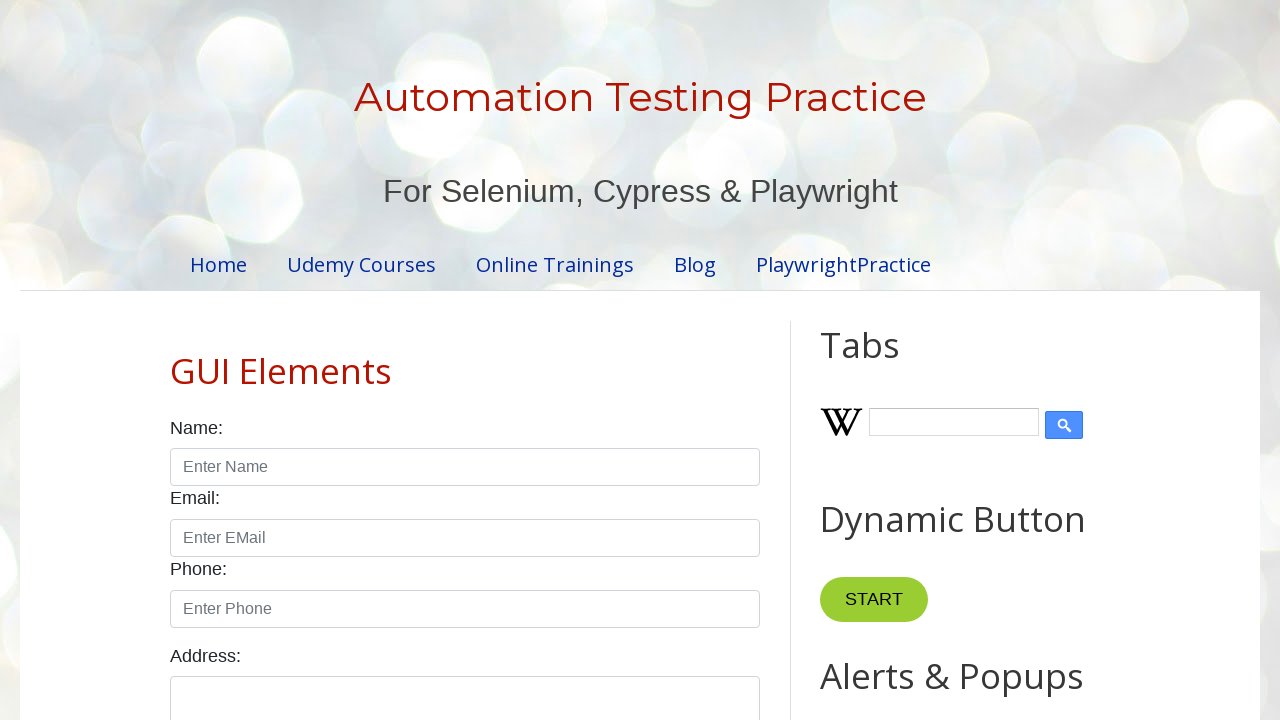